Tests the python.org search feature by searching for "pycon" and verifying that search results are displayed.

Starting URL: https://www.python.org

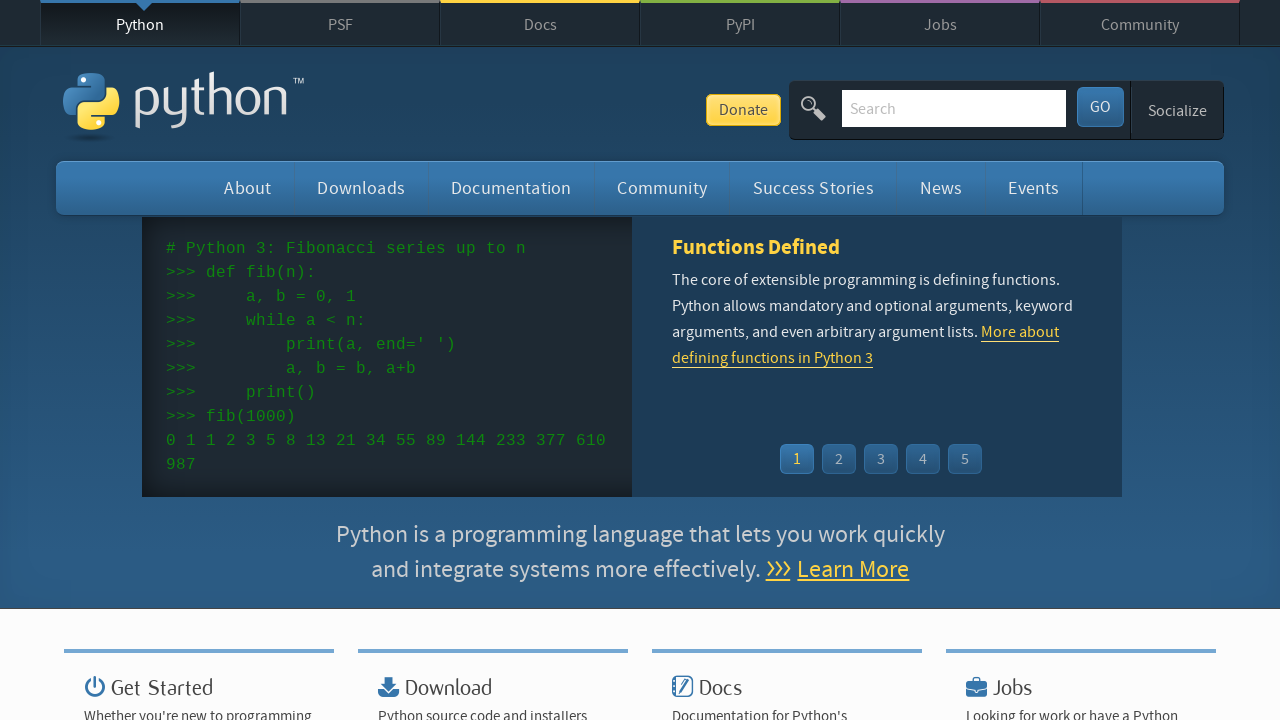

Verified page title contains 'Python'
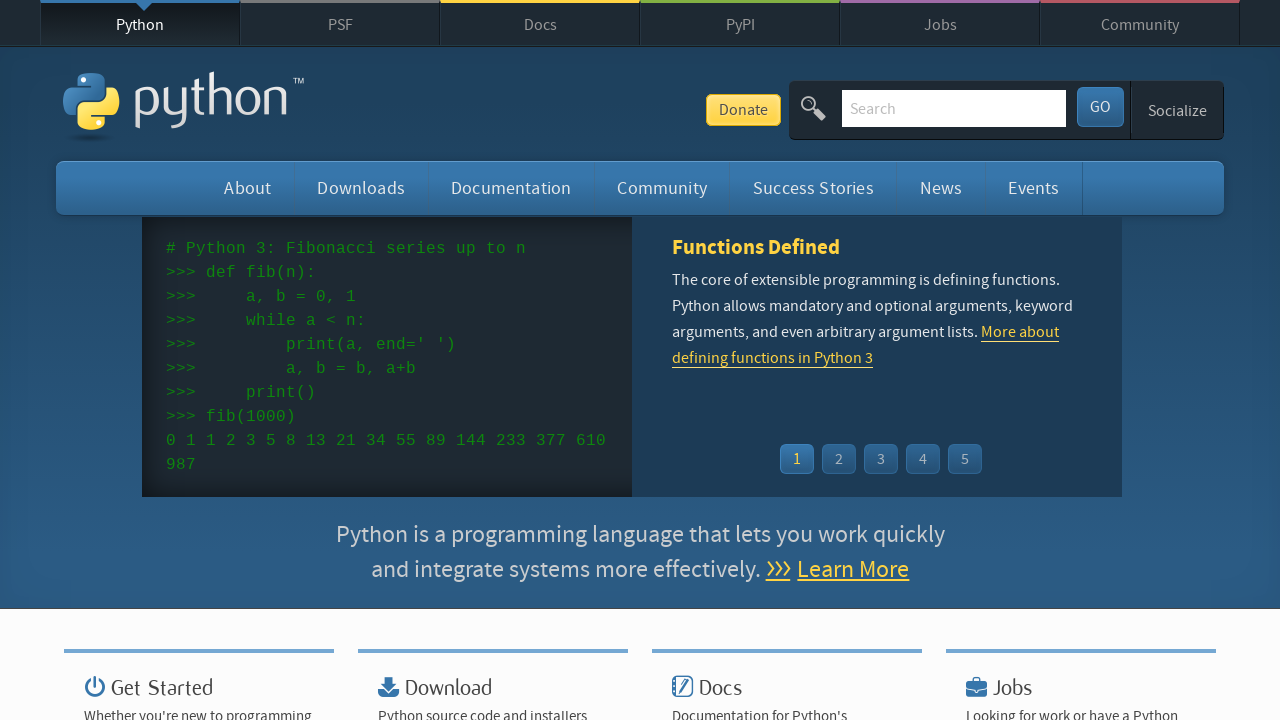

Filled search box with 'pycon' on input[name='q']
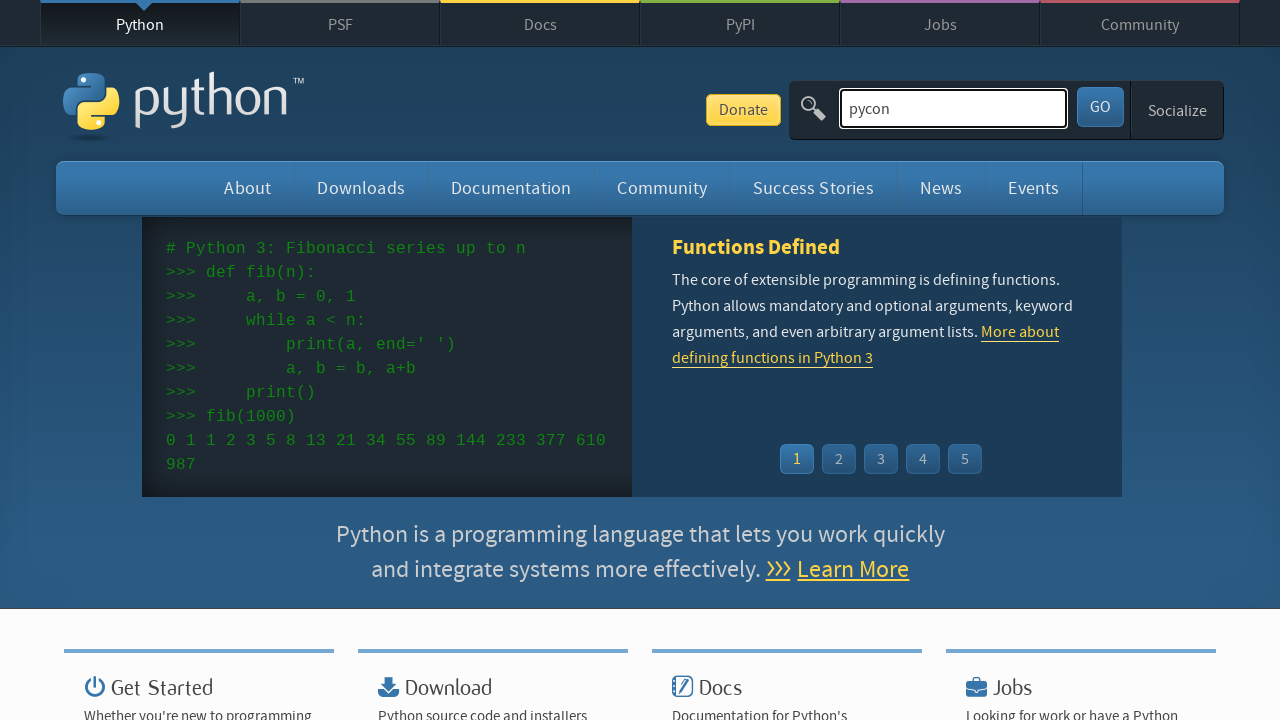

Clicked search submit button at (1100, 107) on button[type='submit']
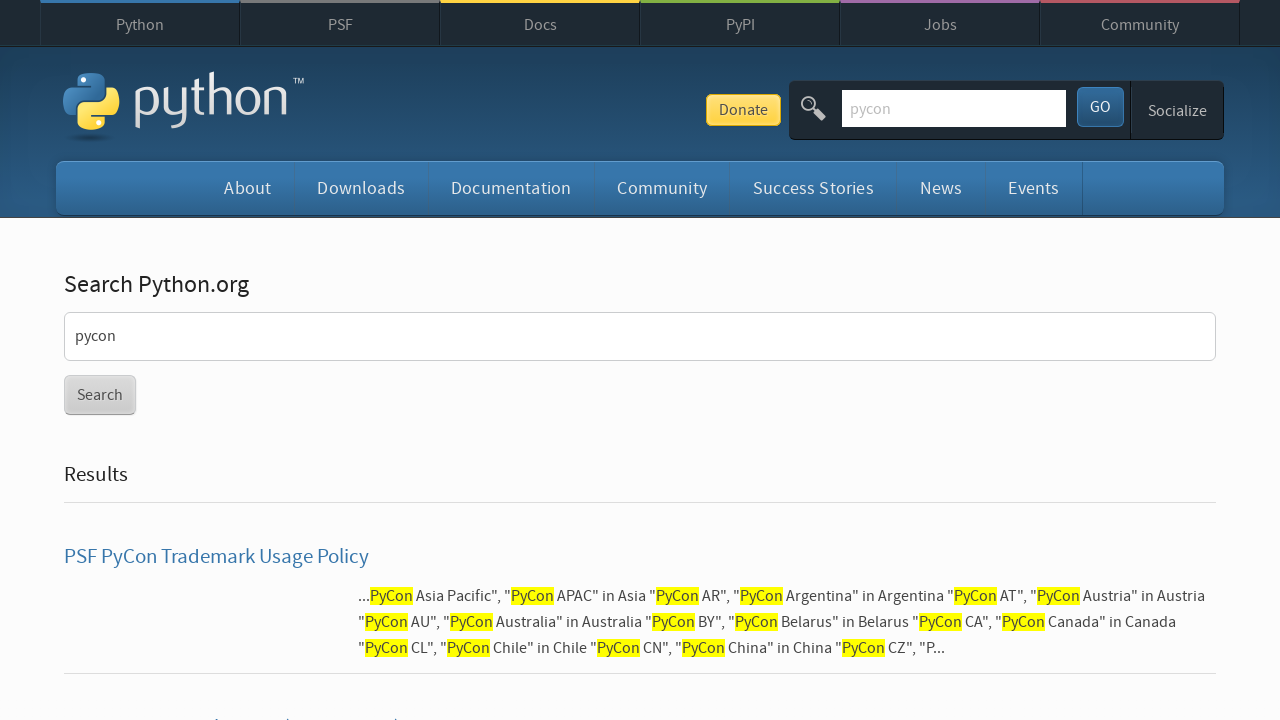

Search results loaded and verified
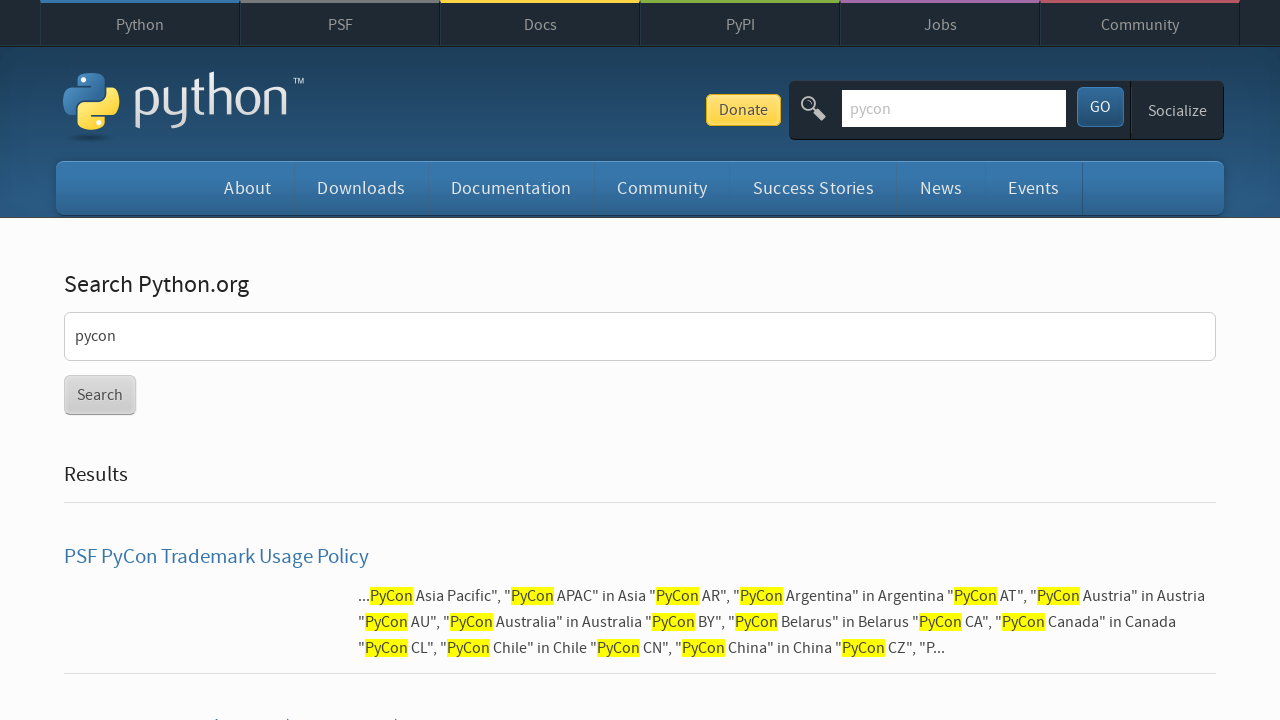

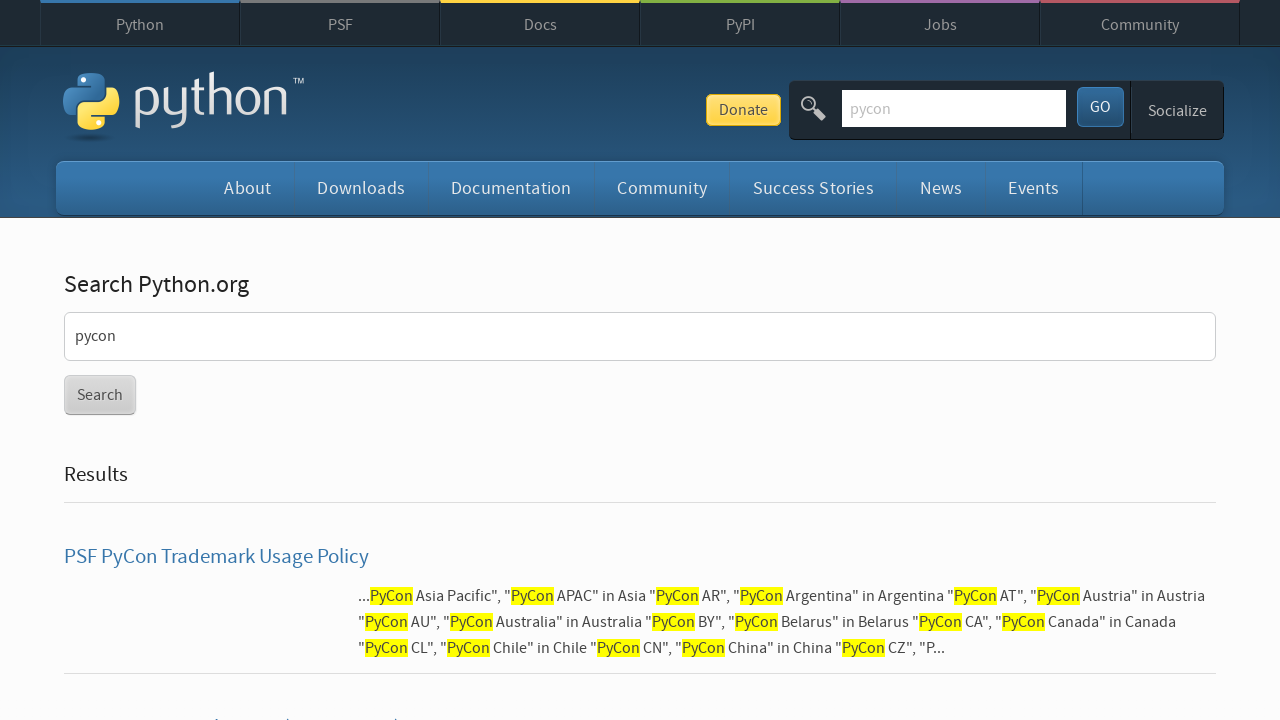